Tests handling a basic JavaScript alert by clicking a button, accepting the alert, and verifying the result message

Starting URL: https://the-internet.herokuapp.com/javascript_alerts

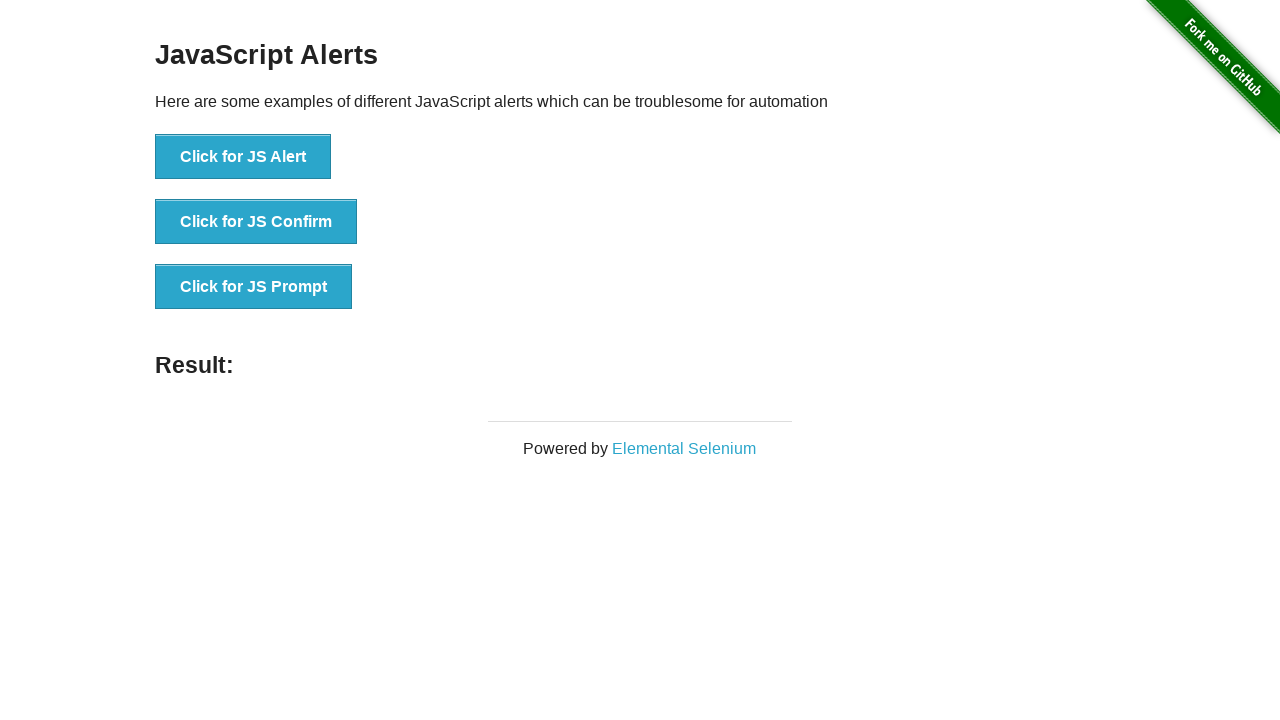

Clicked button to trigger JavaScript alert at (243, 157) on xpath=//button[@onclick]
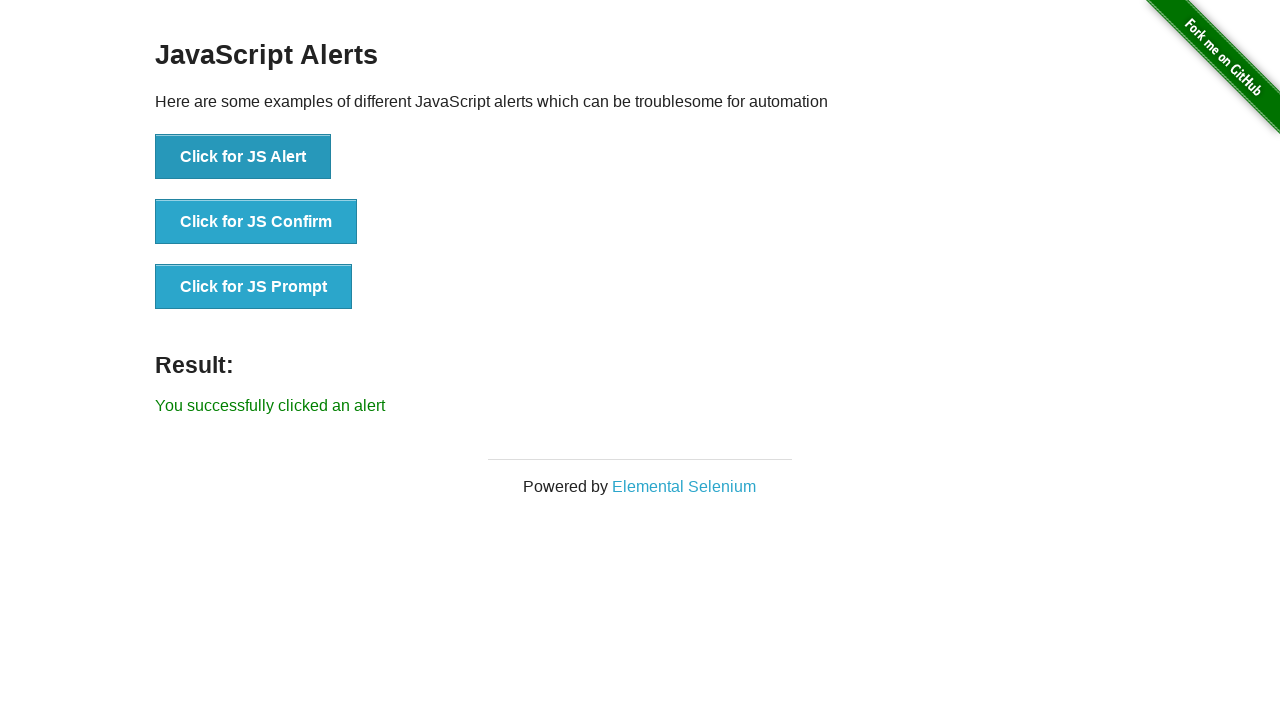

Set up dialog handler to accept alert
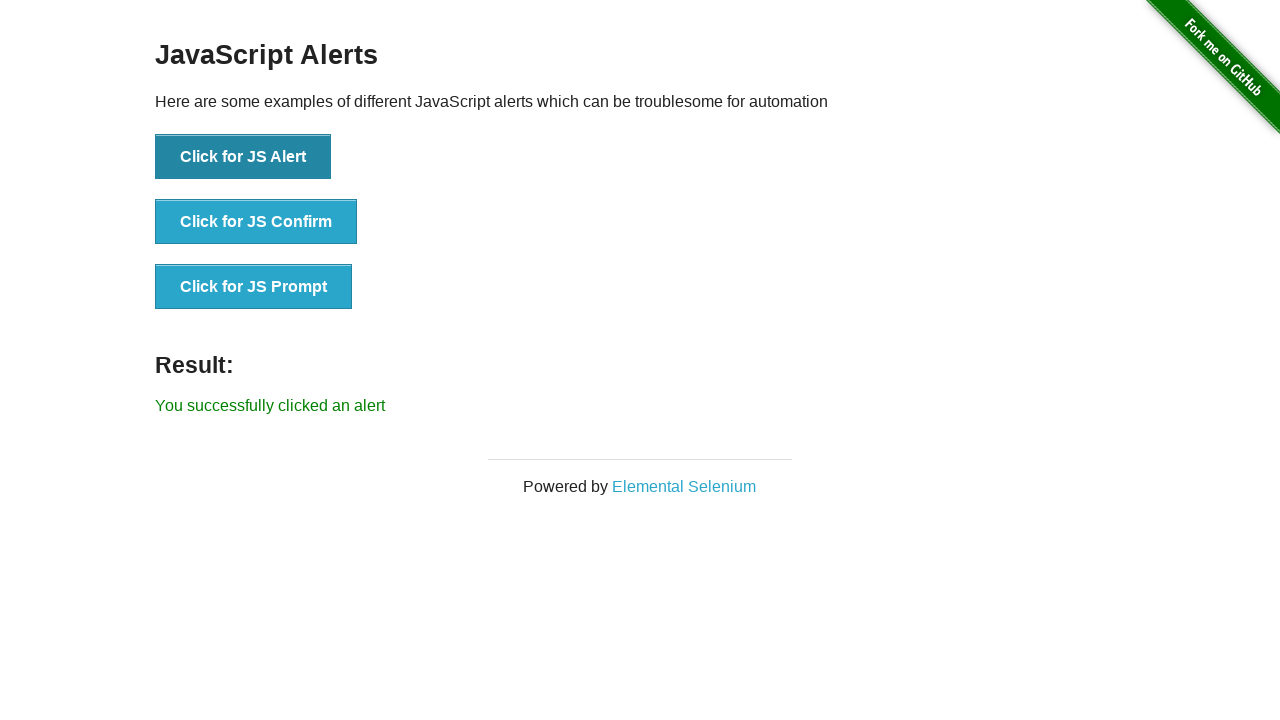

Waited for result message to appear
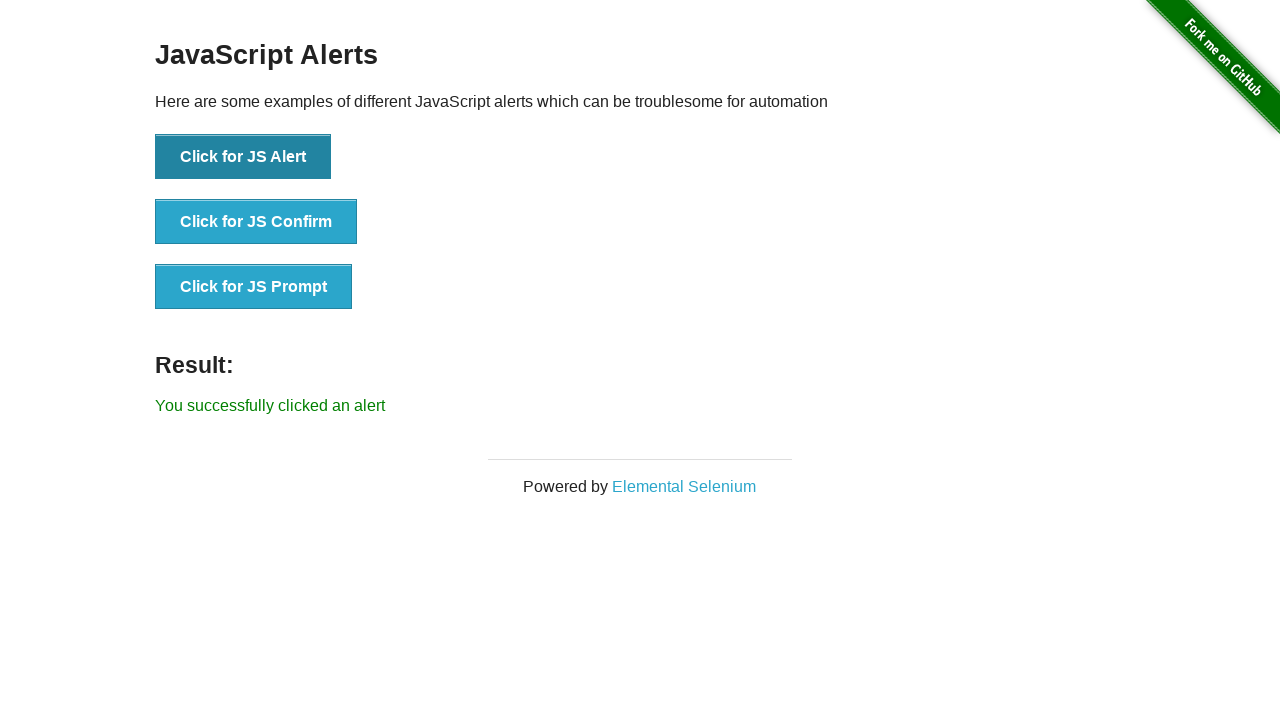

Retrieved result message text
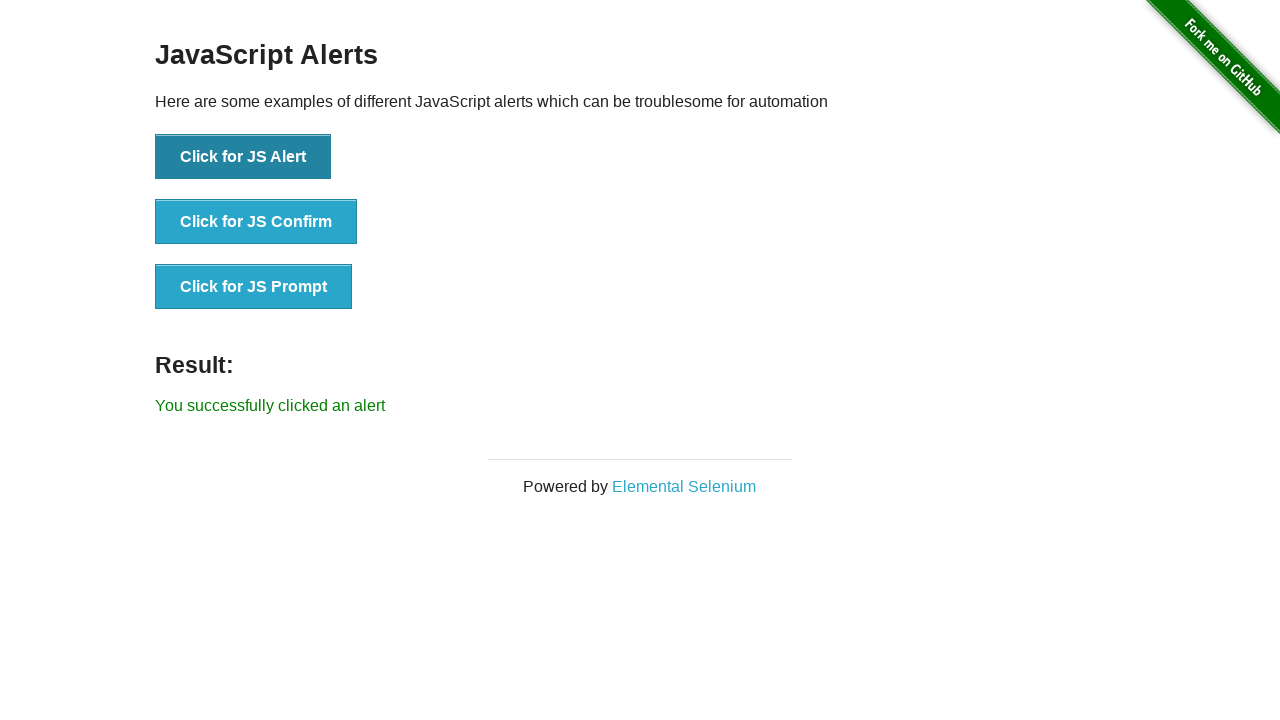

Verified result message is 'You successfully clicked an alert'
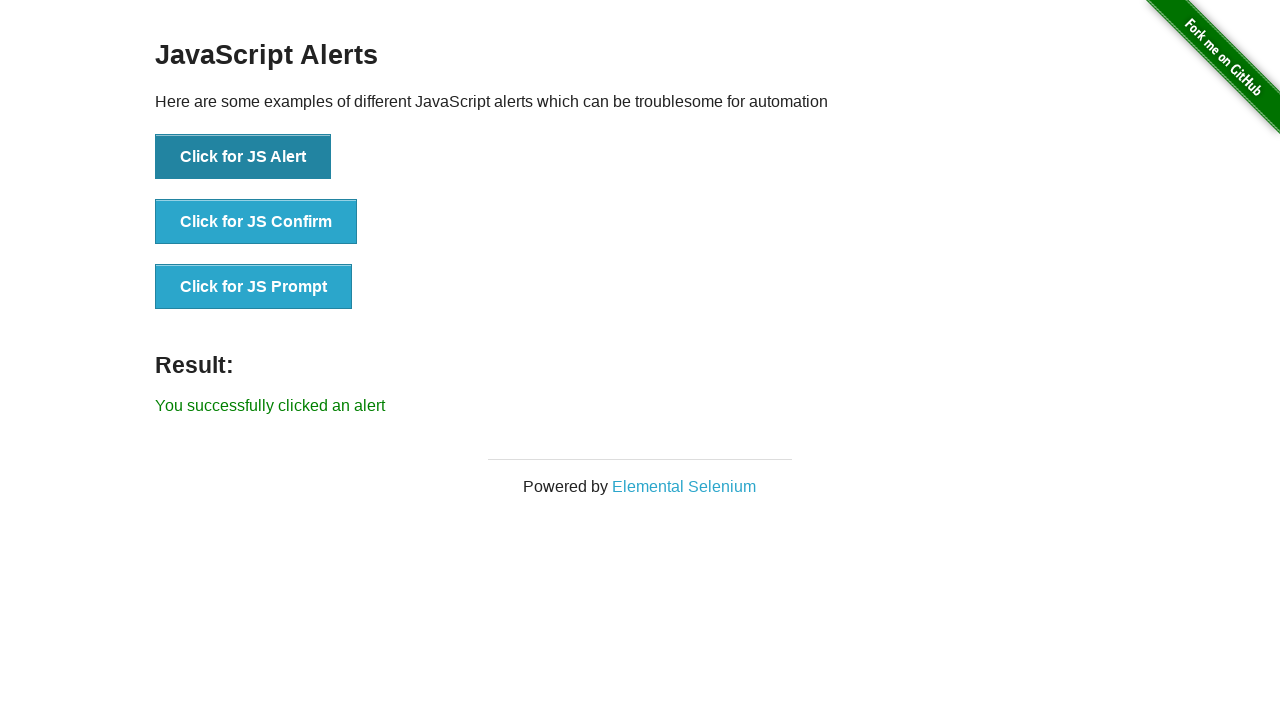

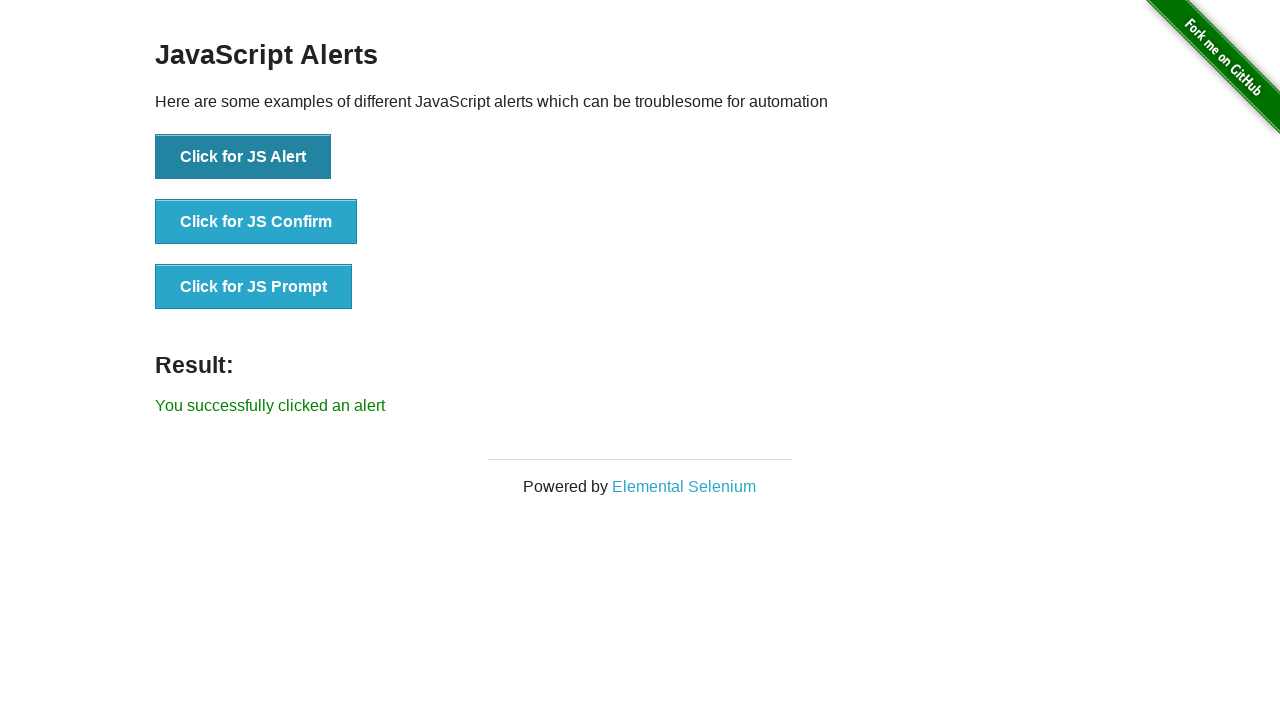